Tests checkbox functionality on the Heroku test app by verifying checkbox states and clicking to select unselected checkboxes.

Starting URL: https://the-internet.herokuapp.com/checkboxes

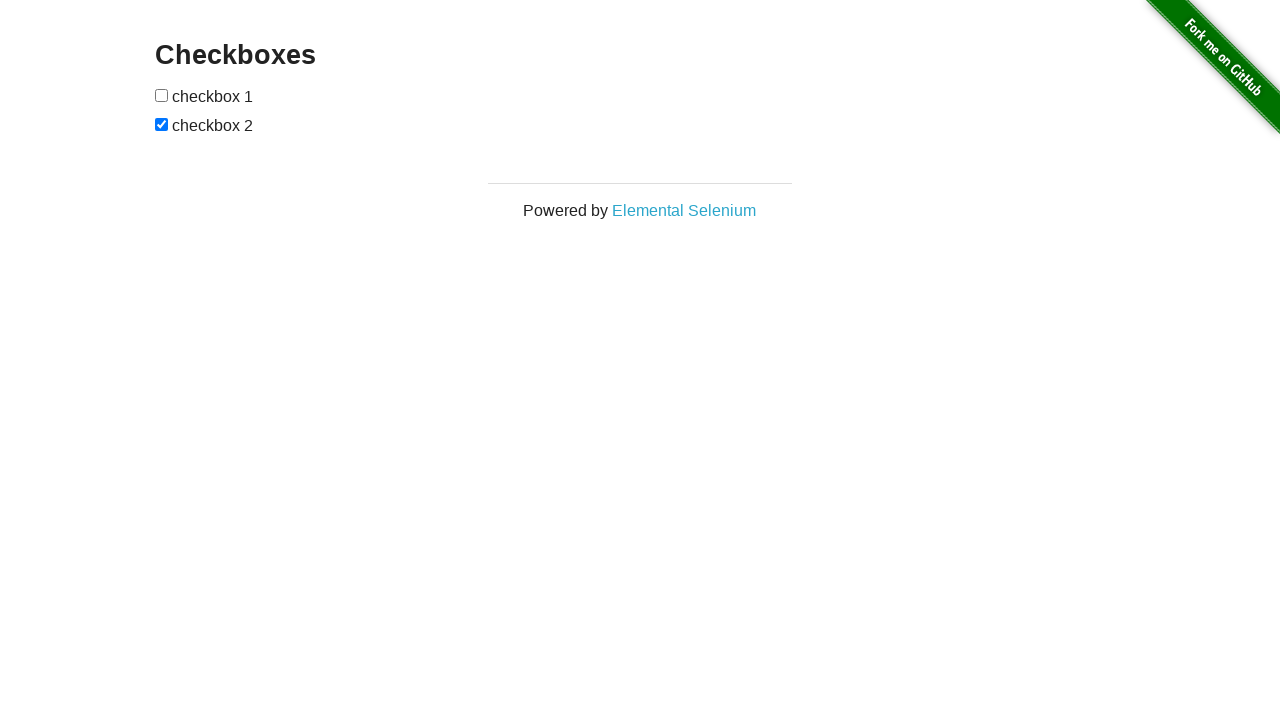

Waited for checkbox form to be visible
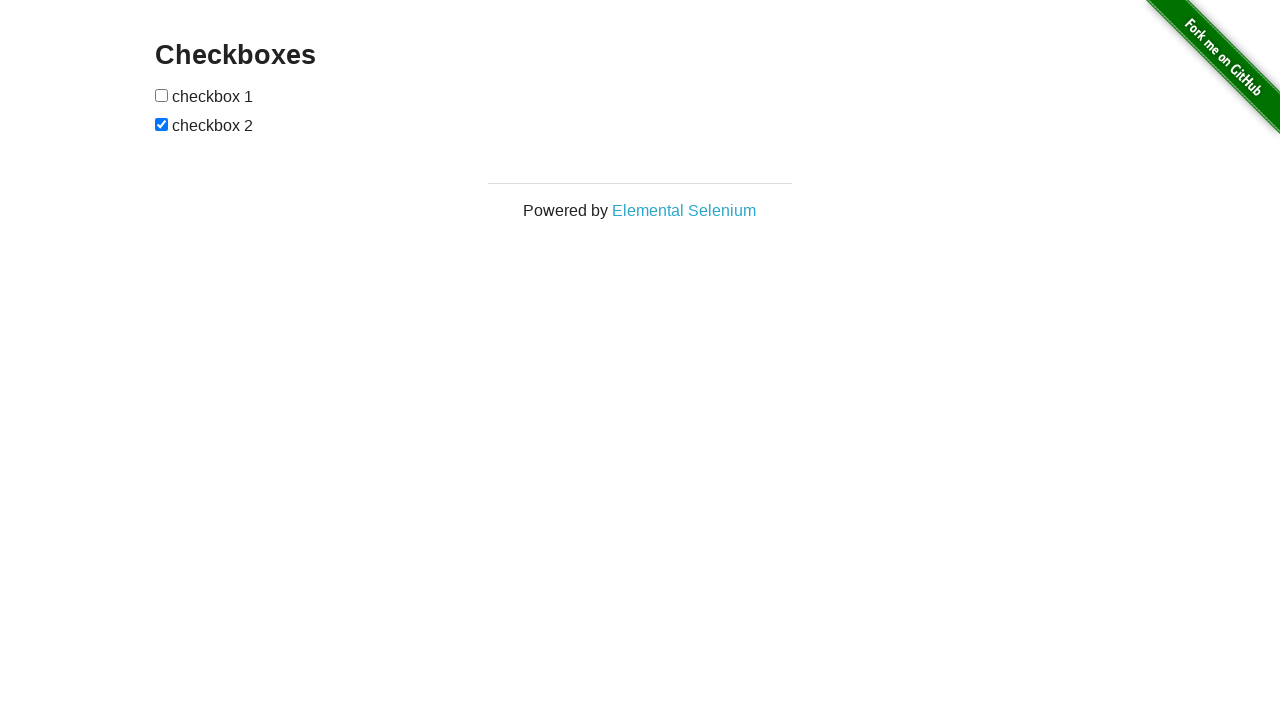

Located first checkbox element
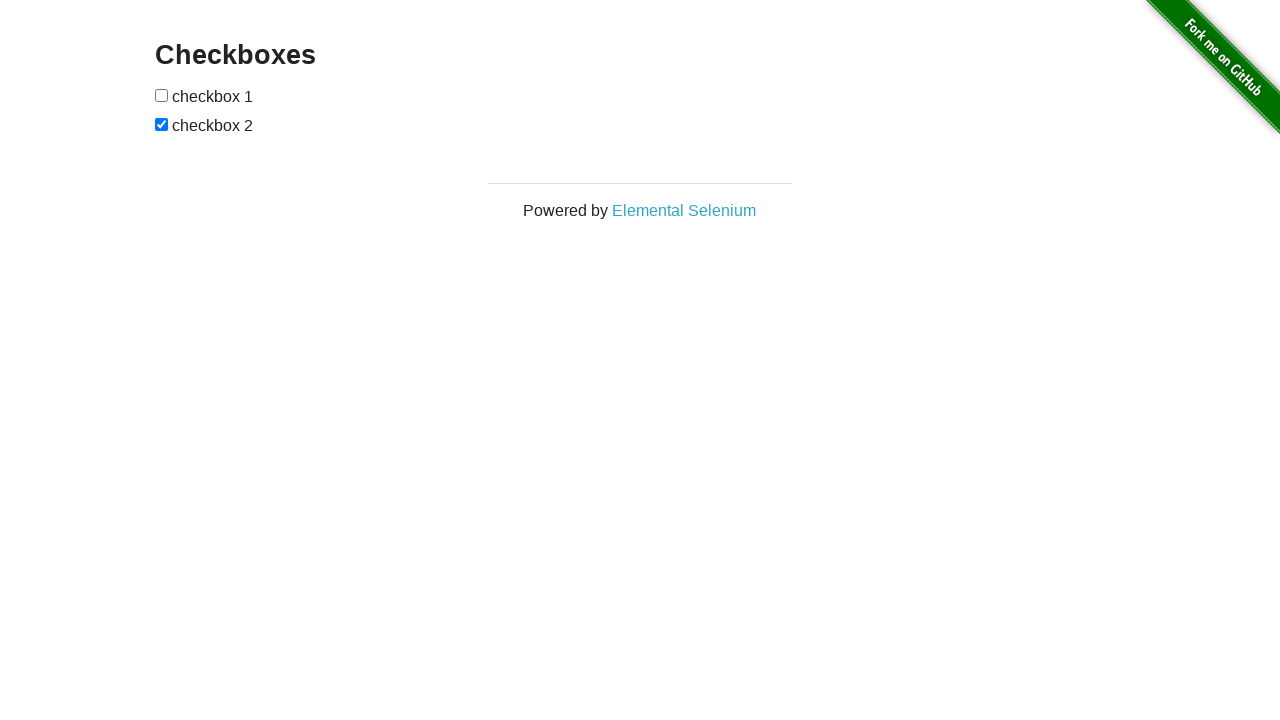

First checkbox was unchecked, clicked to select it at (162, 95) on xpath=//form[@id='checkboxes']/input[1]
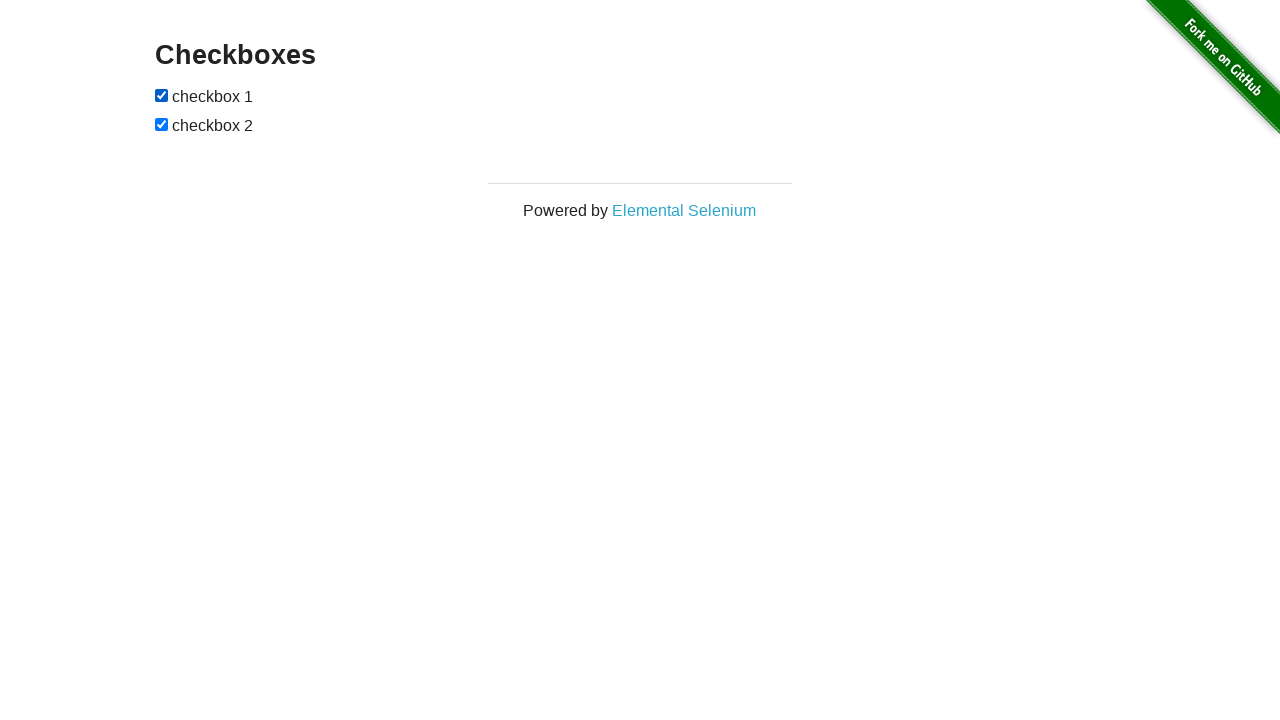

Located second checkbox element
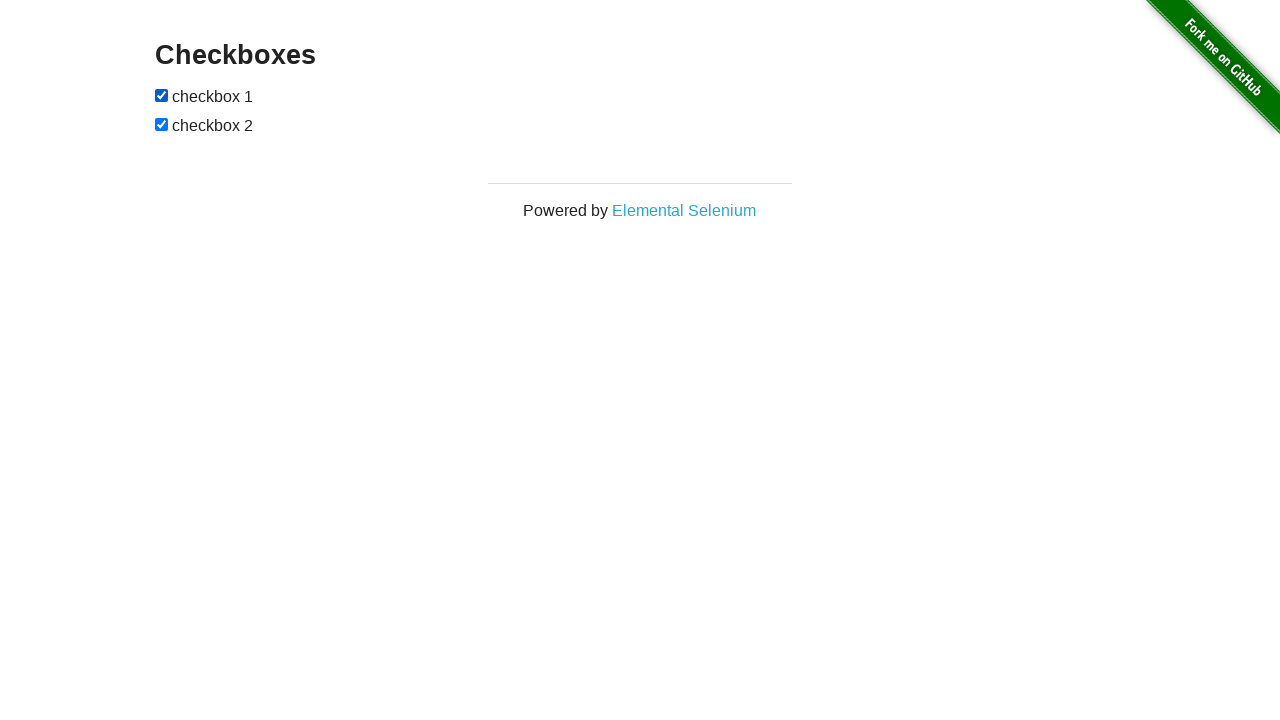

Second checkbox was already checked
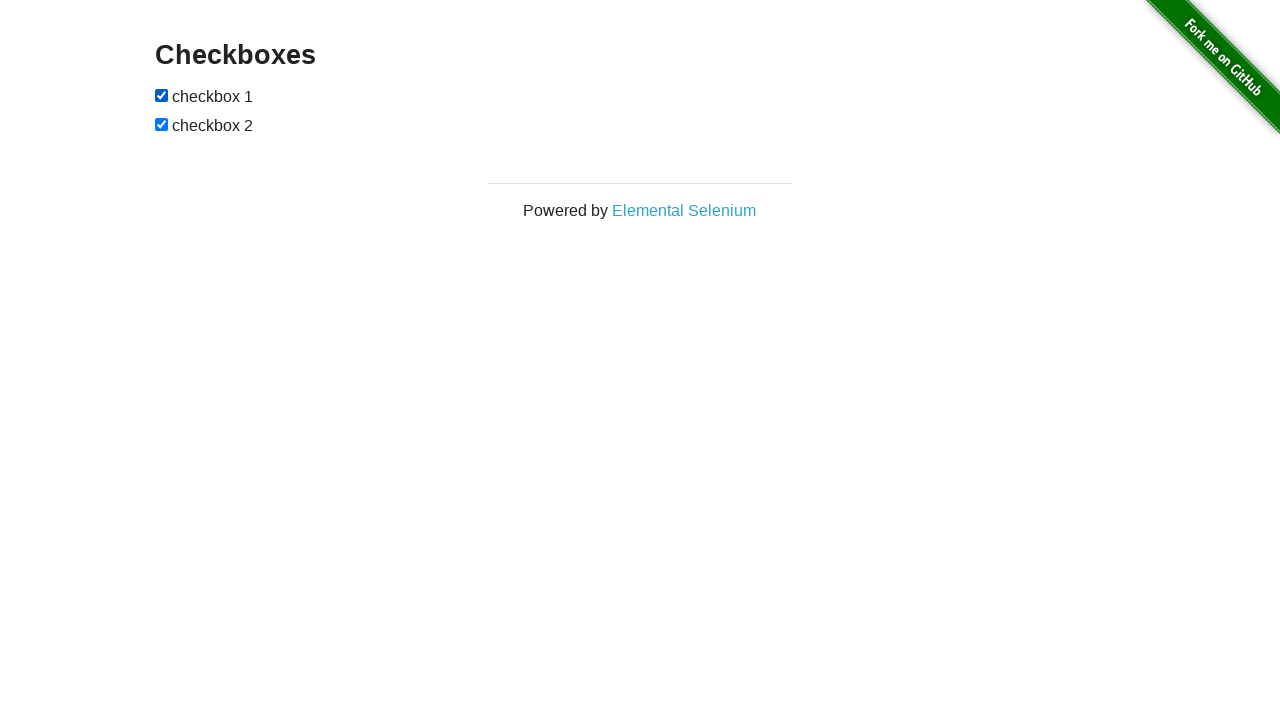

Verified first checkbox is present and checked
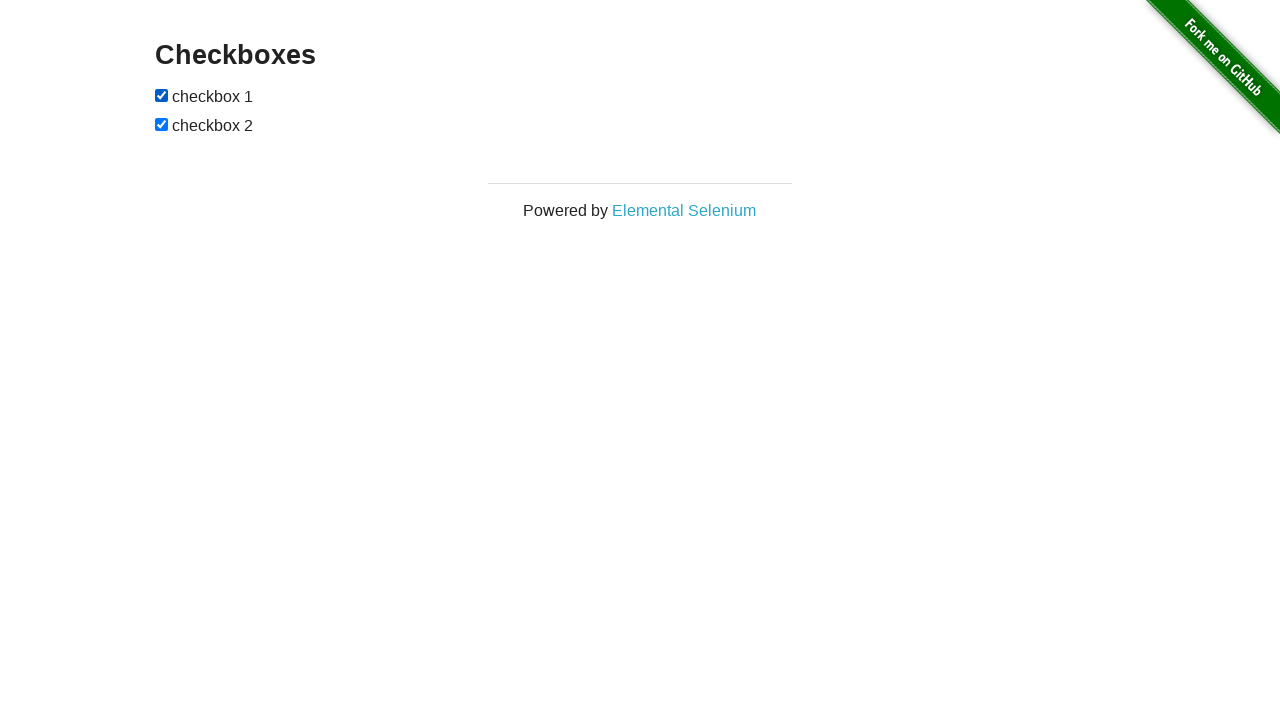

Verified second checkbox is present and checked
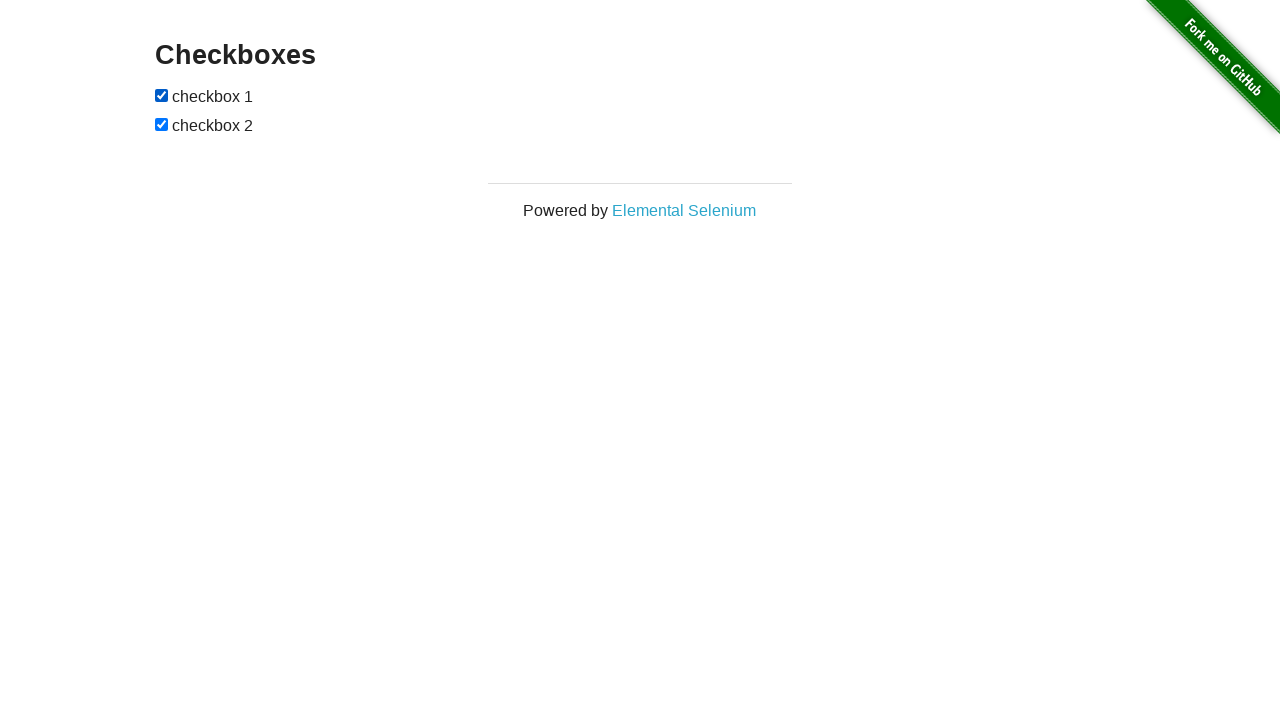

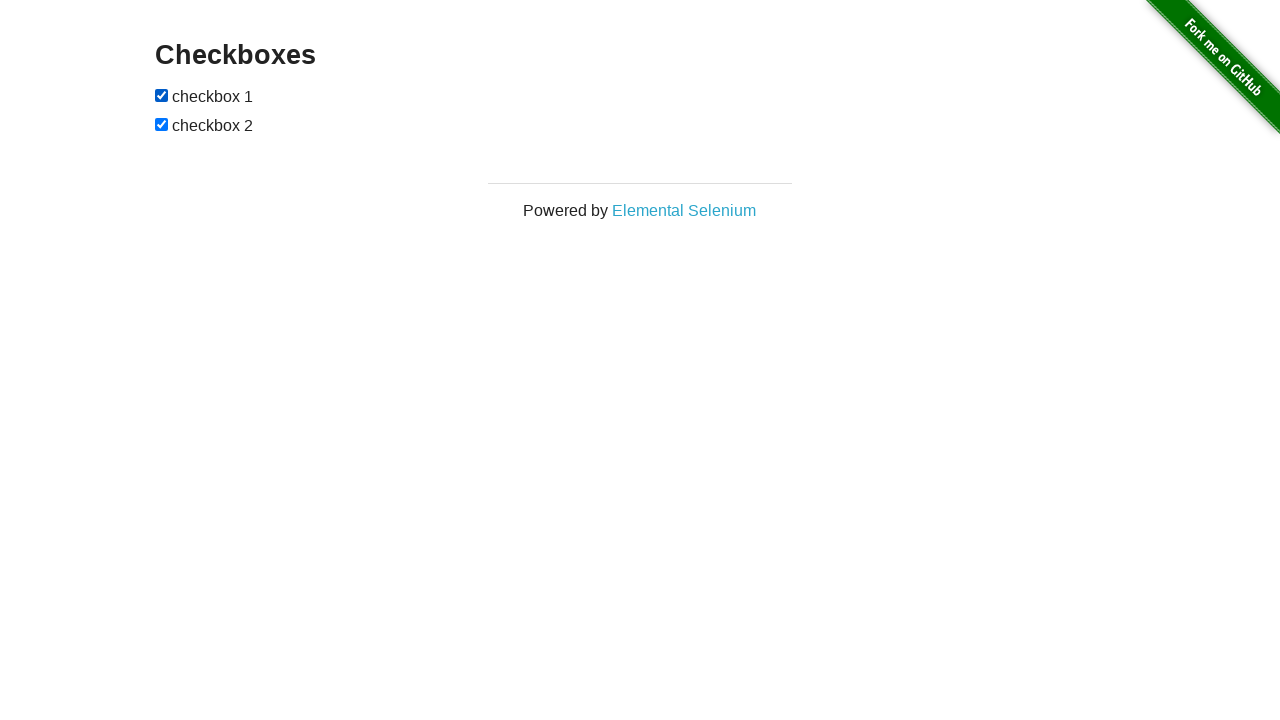